Tests that clicking Clear completed removes completed items from the list

Starting URL: https://demo.playwright.dev/todomvc

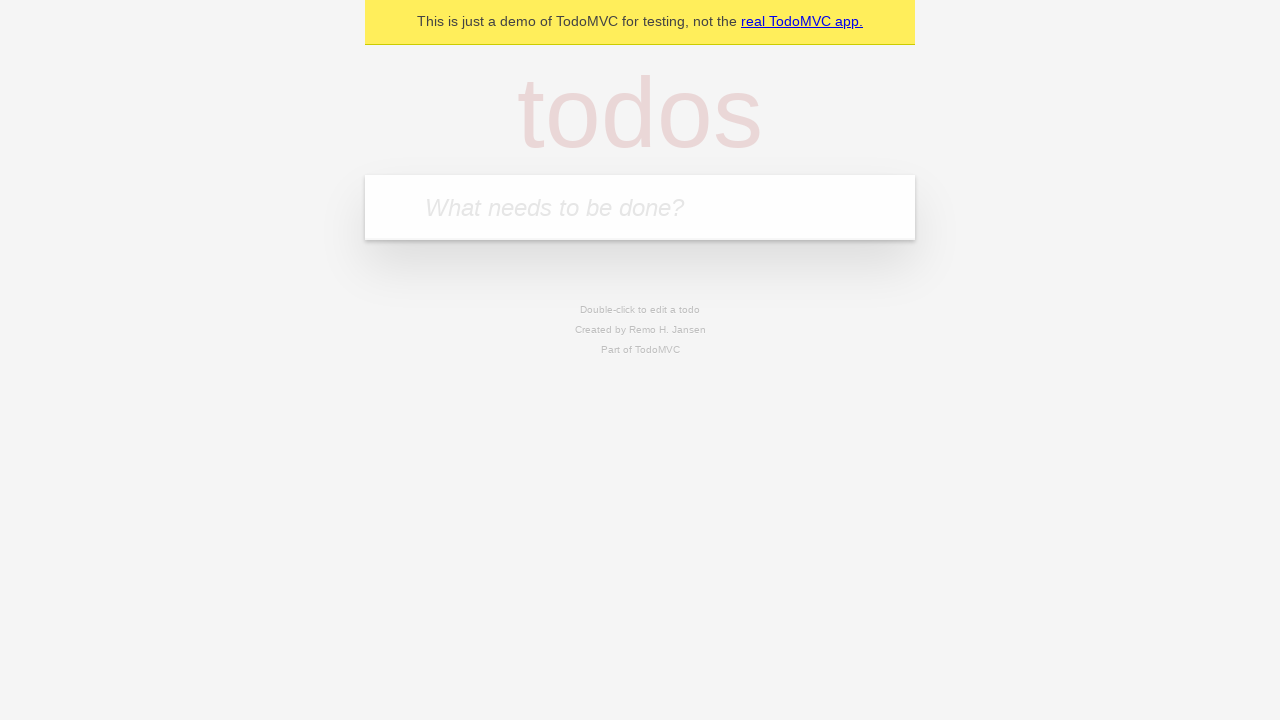

Filled todo input with 'buy some cheese' on internal:attr=[placeholder="What needs to be done?"i]
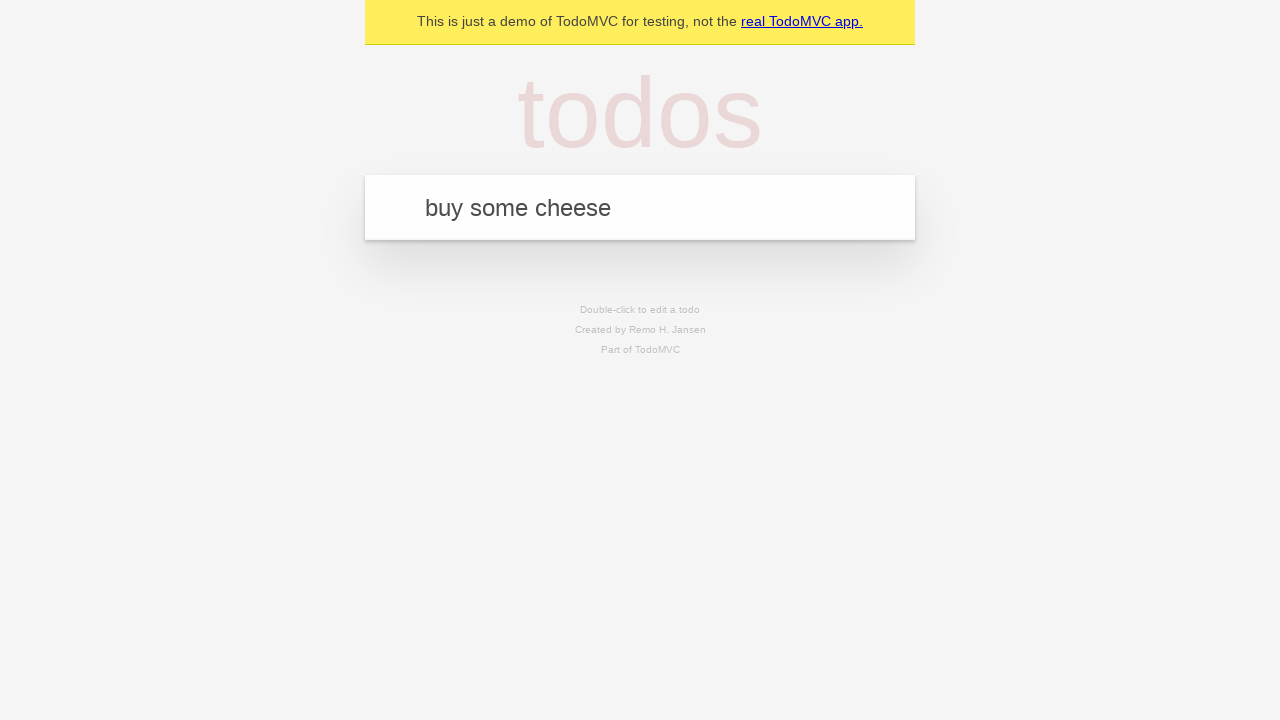

Pressed Enter to add todo 'buy some cheese' on internal:attr=[placeholder="What needs to be done?"i]
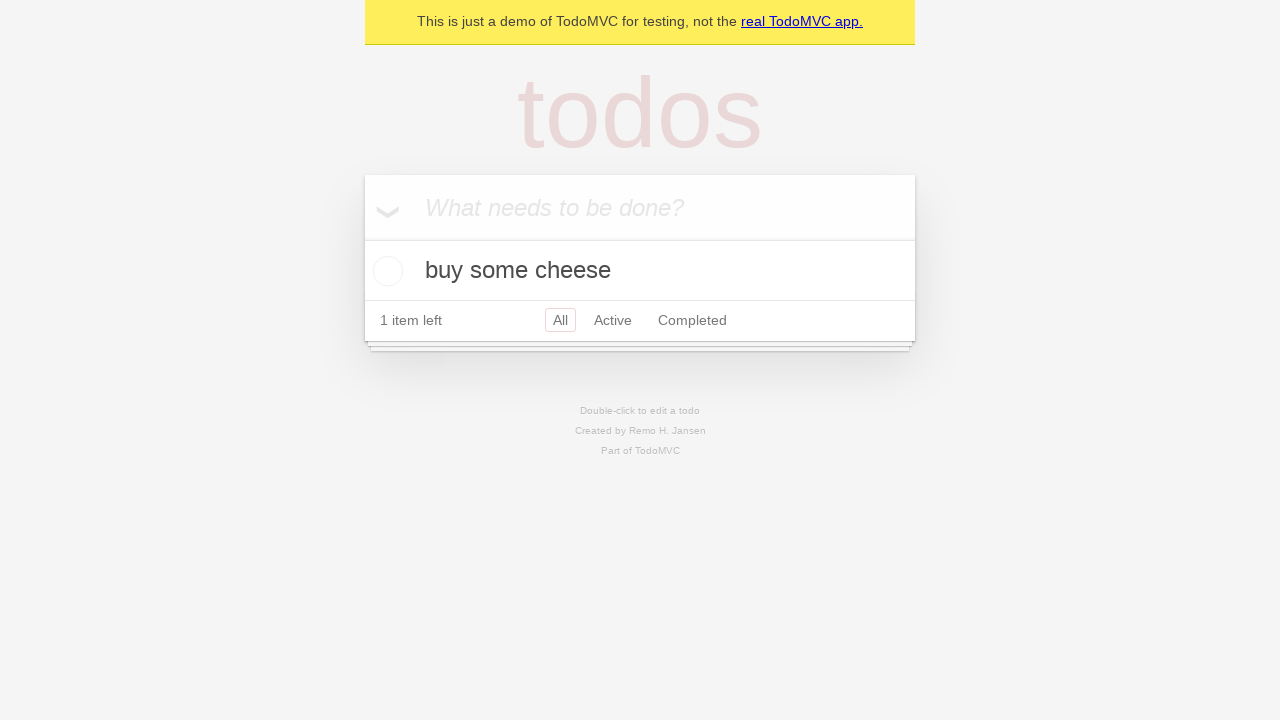

Filled todo input with 'feed the cat' on internal:attr=[placeholder="What needs to be done?"i]
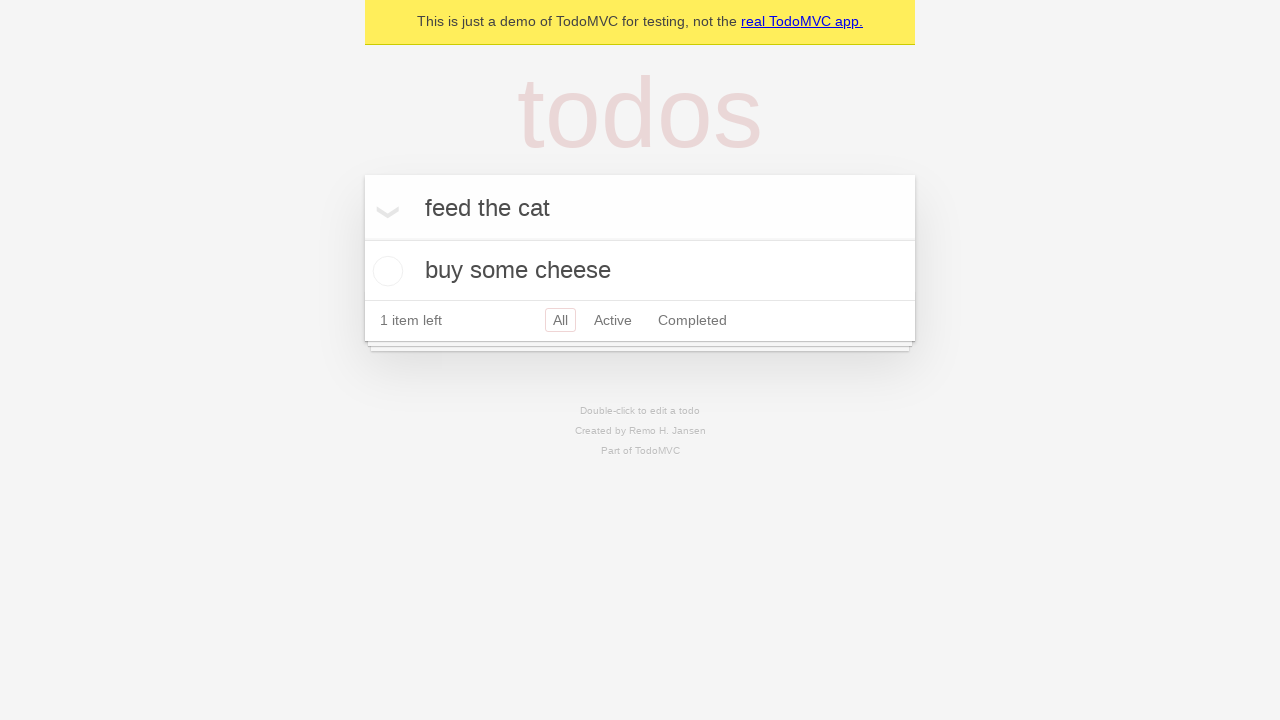

Pressed Enter to add todo 'feed the cat' on internal:attr=[placeholder="What needs to be done?"i]
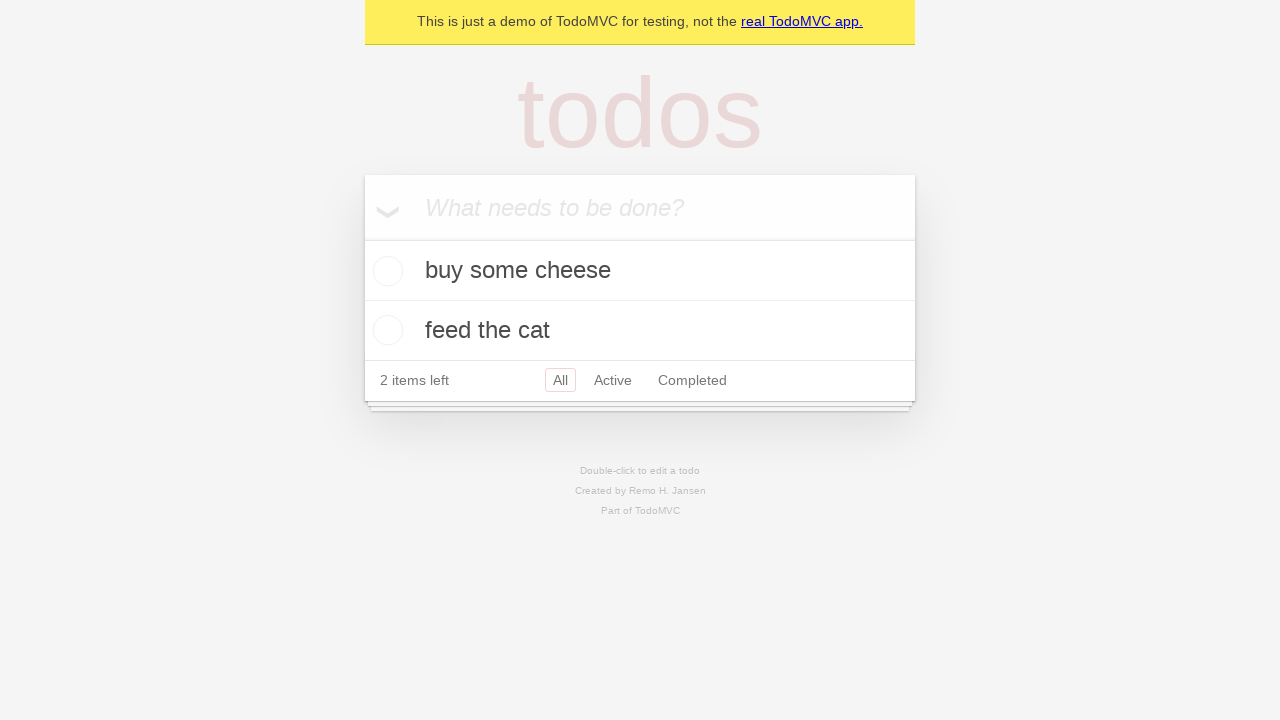

Filled todo input with 'book a doctors appointment' on internal:attr=[placeholder="What needs to be done?"i]
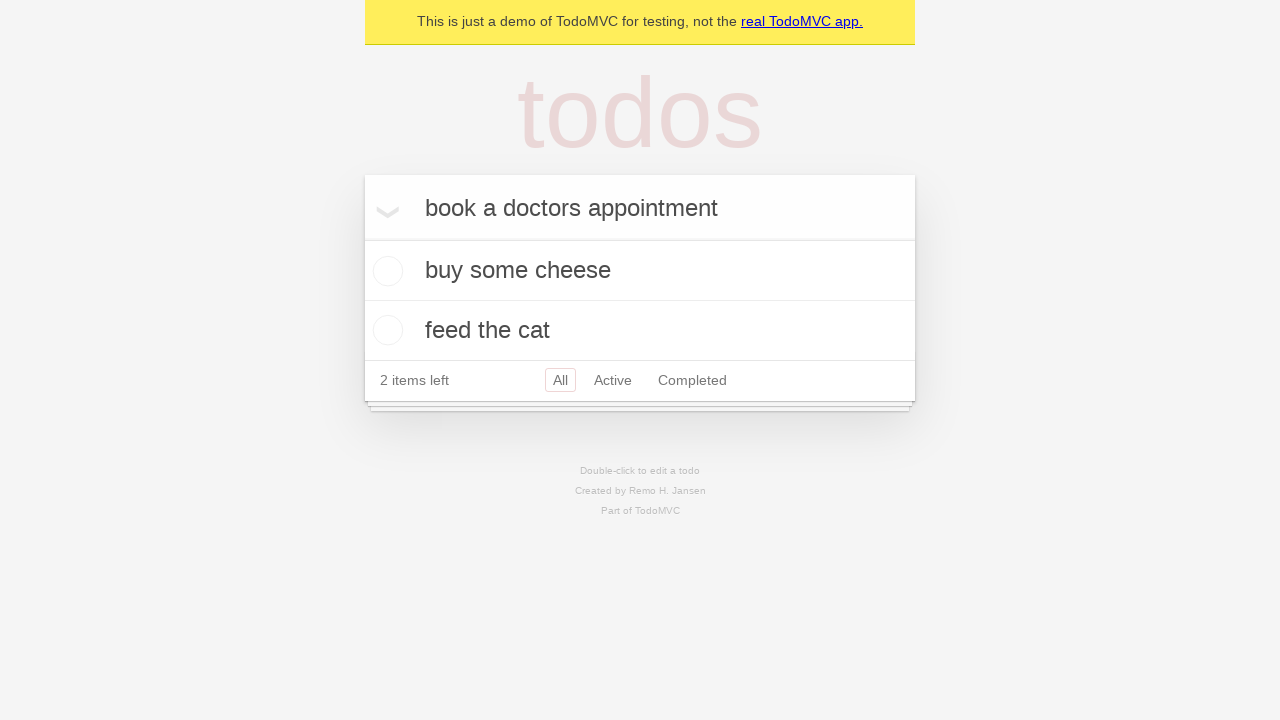

Pressed Enter to add todo 'book a doctors appointment' on internal:attr=[placeholder="What needs to be done?"i]
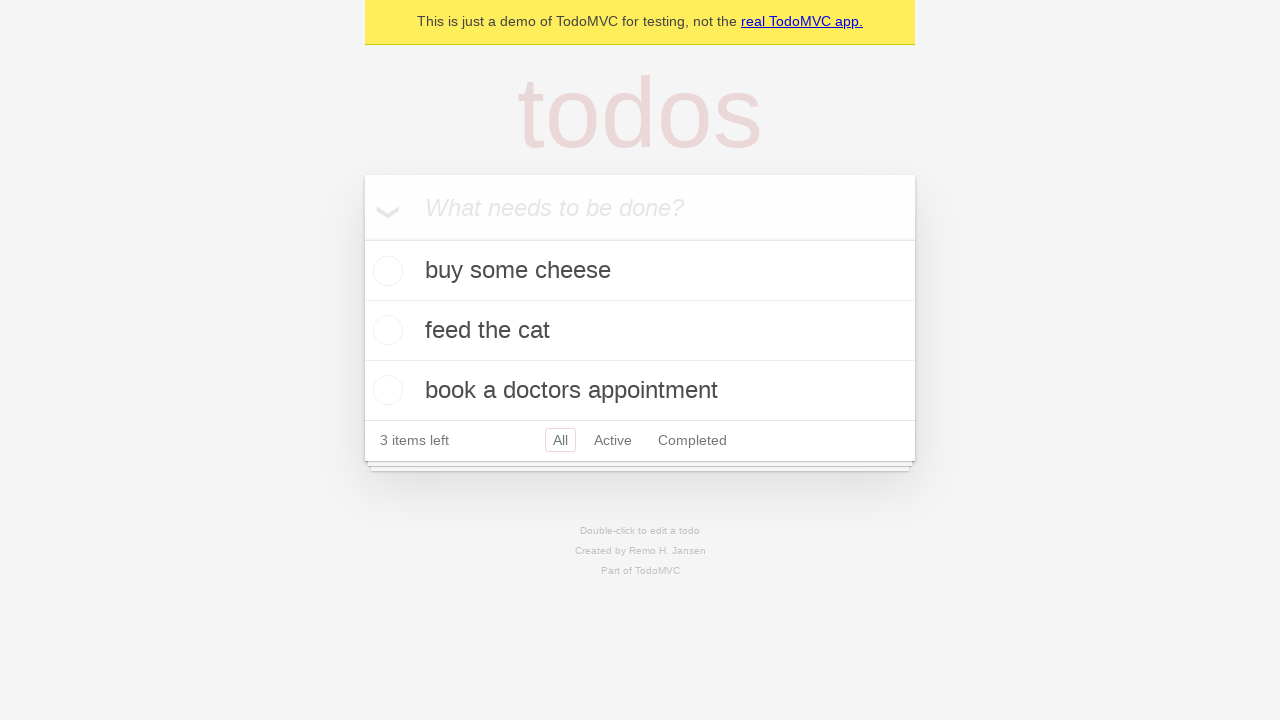

Waited for all 3 todos to be created
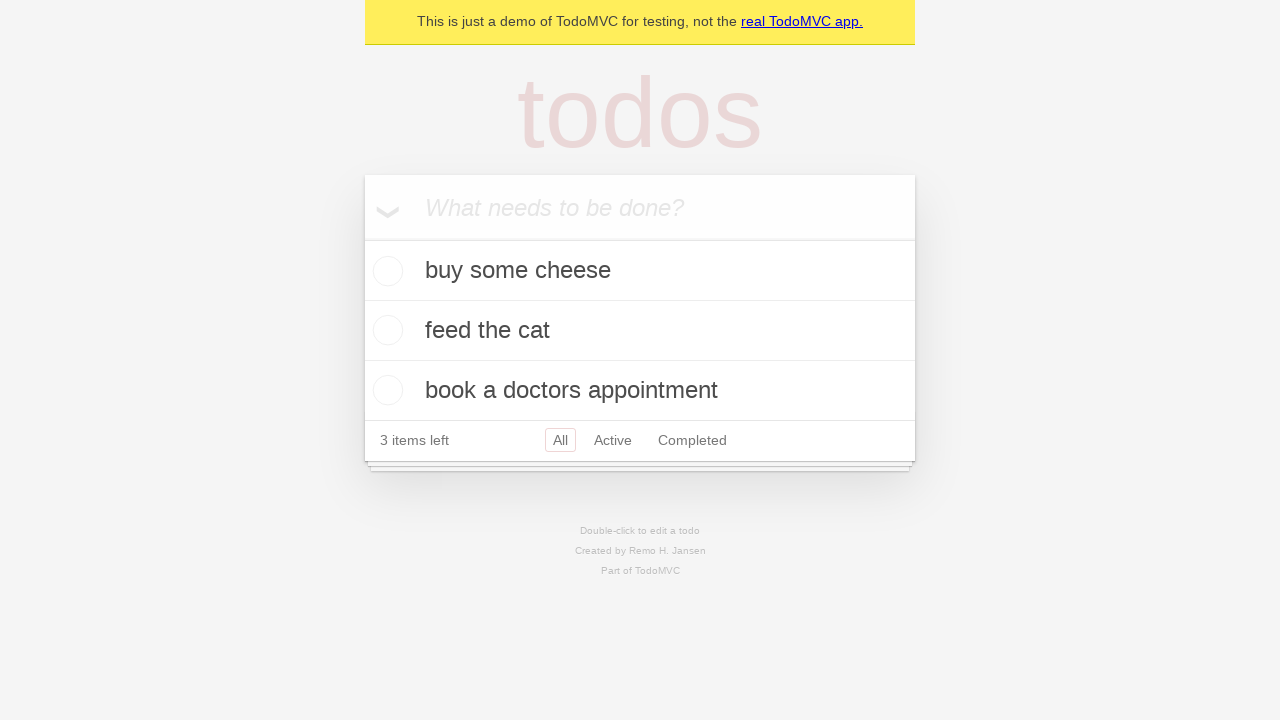

Checked the second todo item as completed at (385, 330) on internal:testid=[data-testid="todo-item"s] >> nth=1 >> internal:role=checkbox
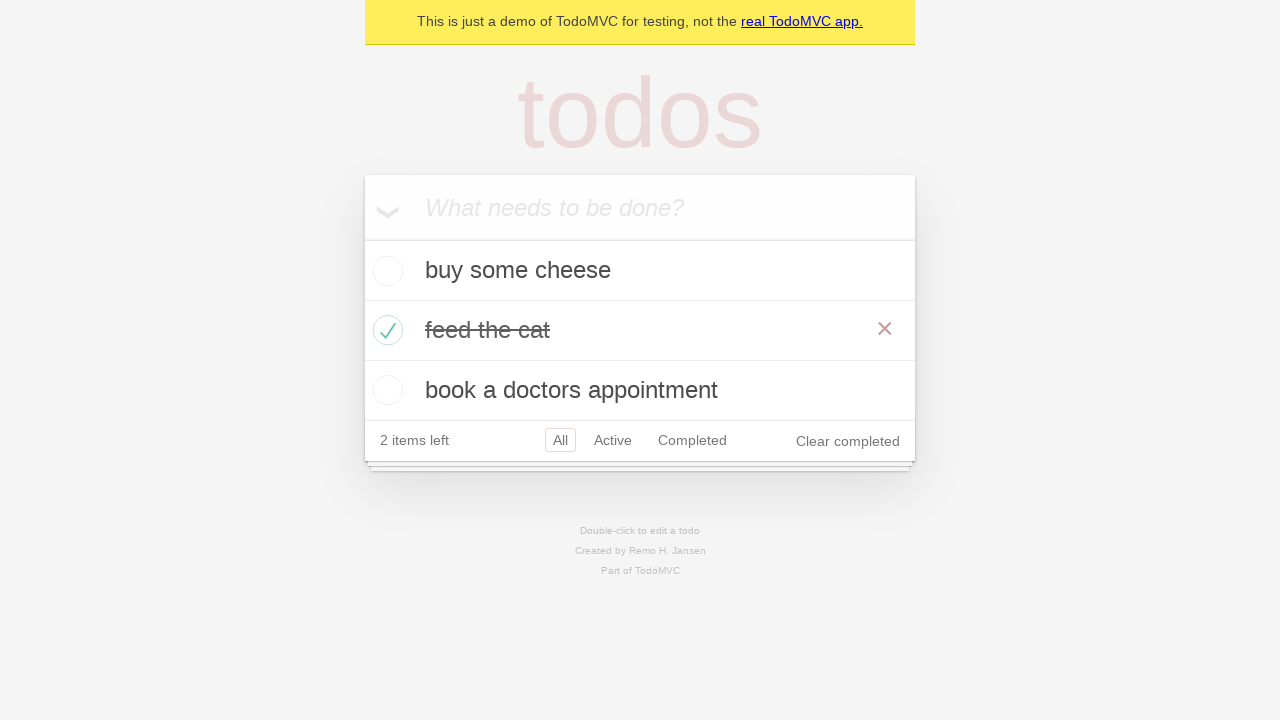

Clicked Clear completed button at (848, 441) on internal:role=button[name="Clear completed"i]
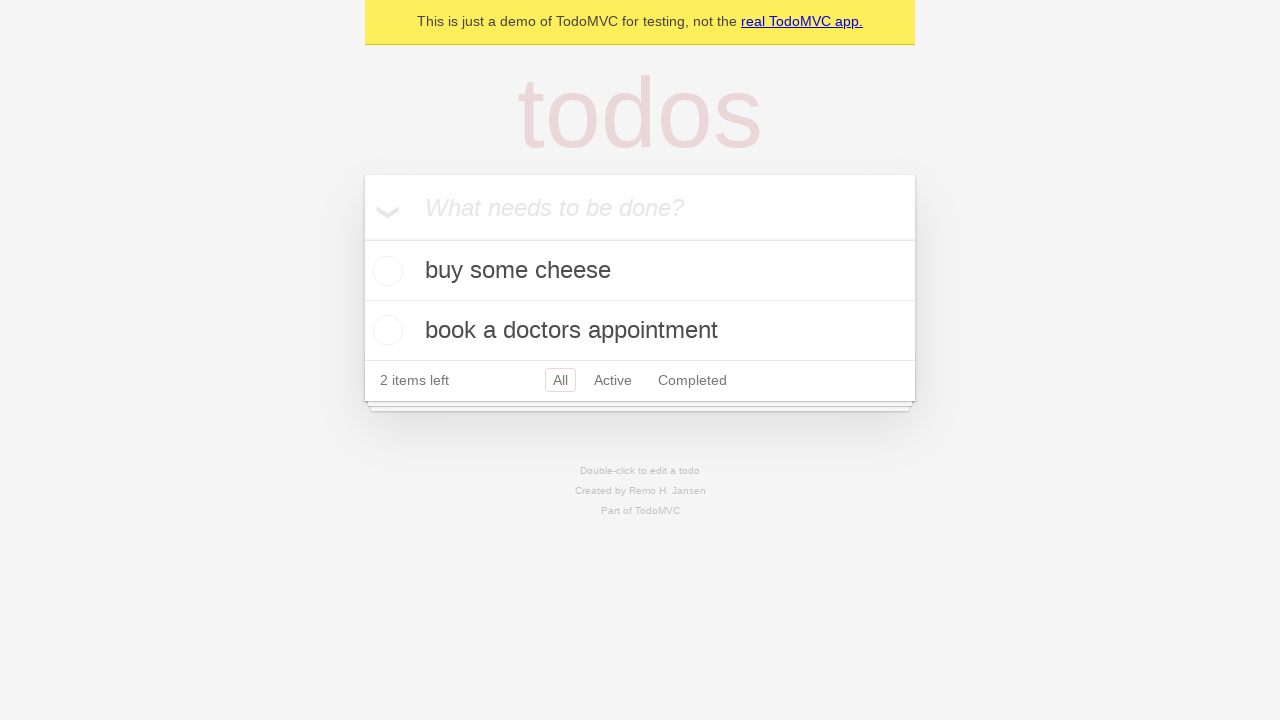

Verified that completed item was removed, leaving 2 todos
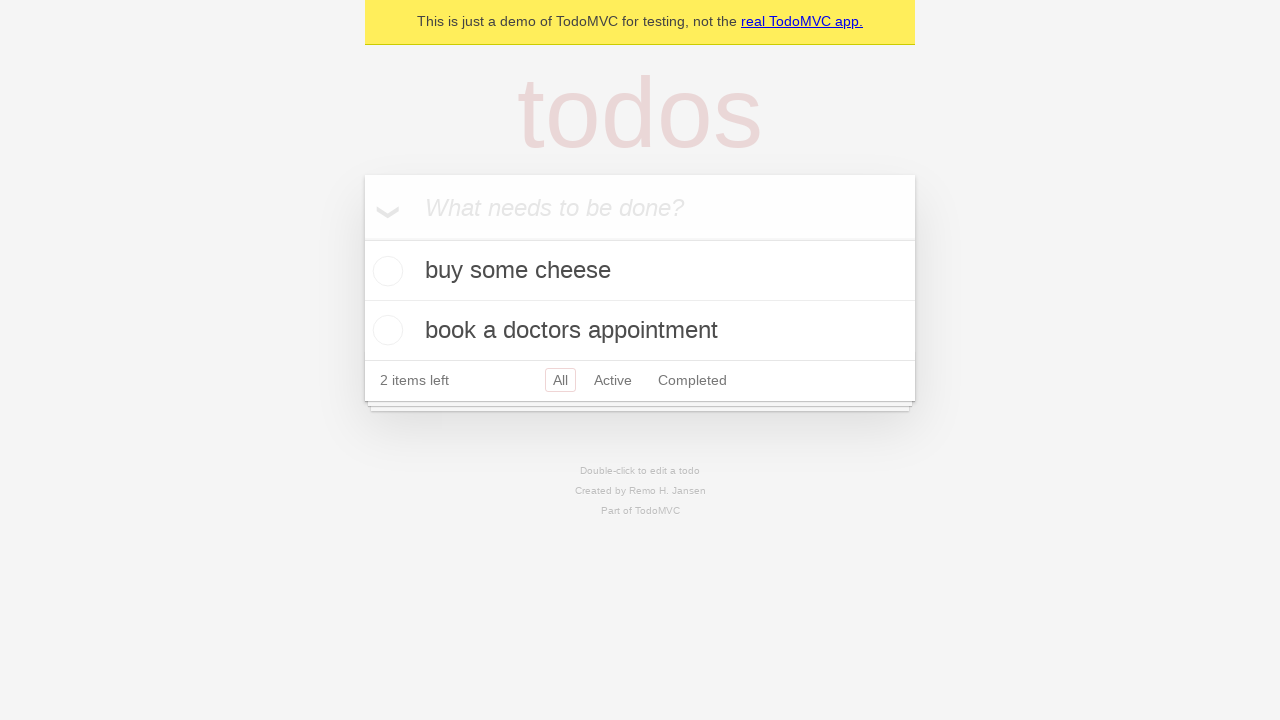

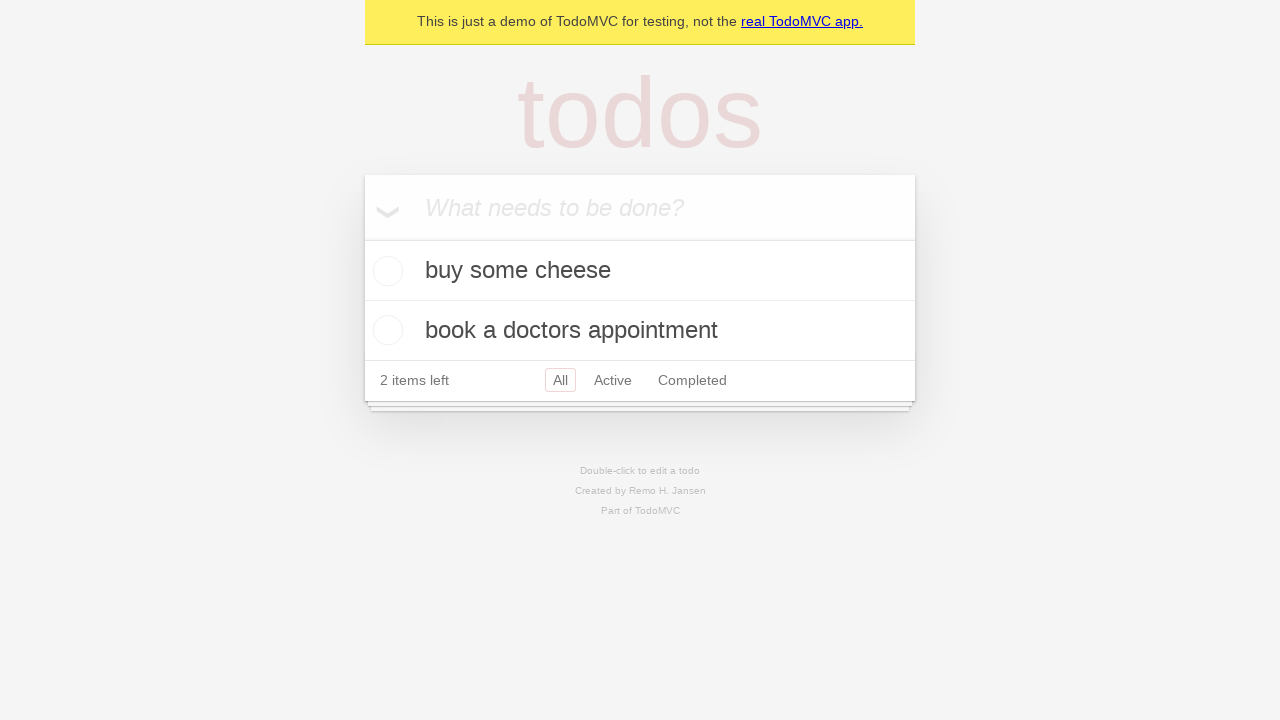